Tests addition of two decimal numbers (9.999999999 + 9.999999999) in real number mode

Starting URL: https://gerabarud.github.io/is3-calculadora/

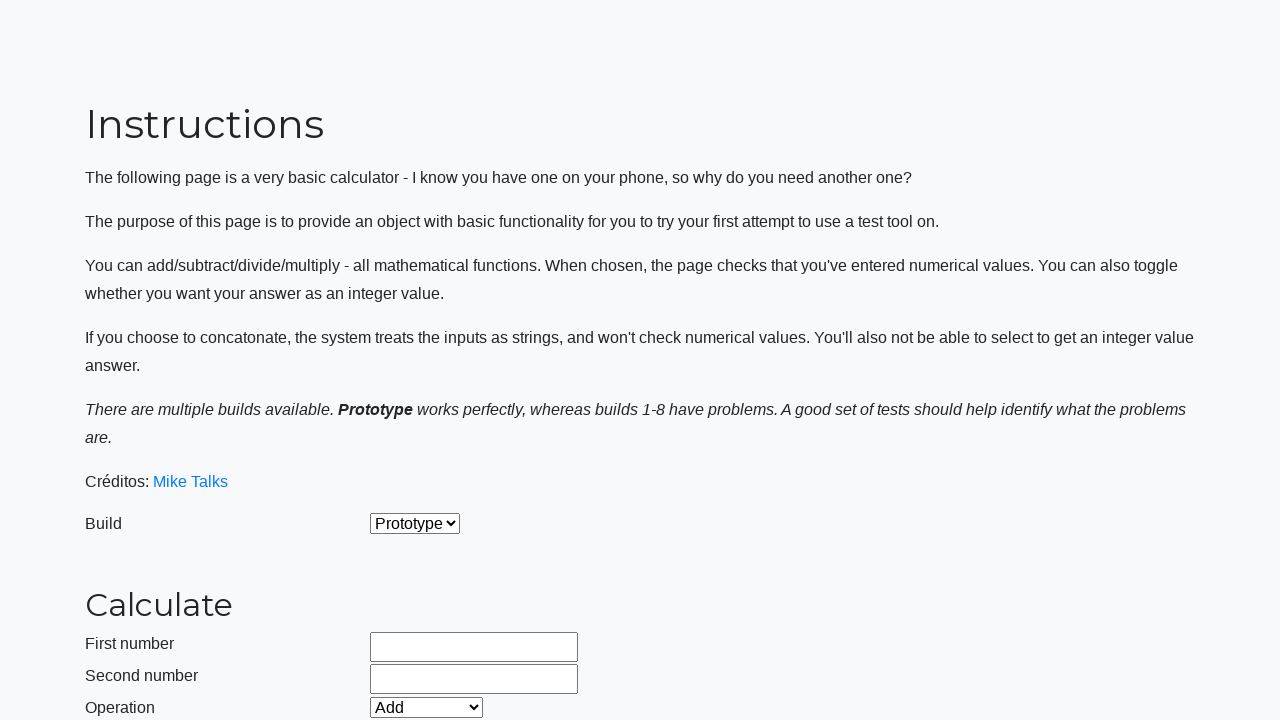

Selected 'Prototype' build from dropdown on #selectBuild
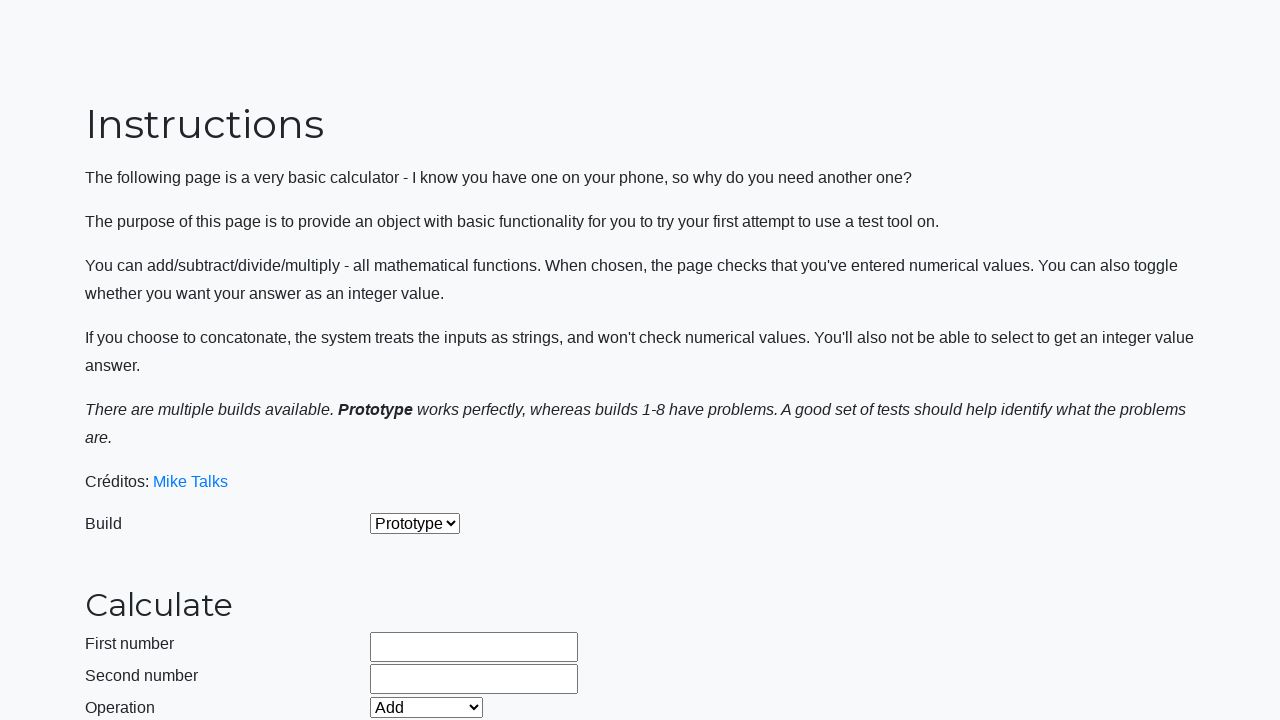

Selected 'Add' operation from dropdown on #selectOperationDropdown
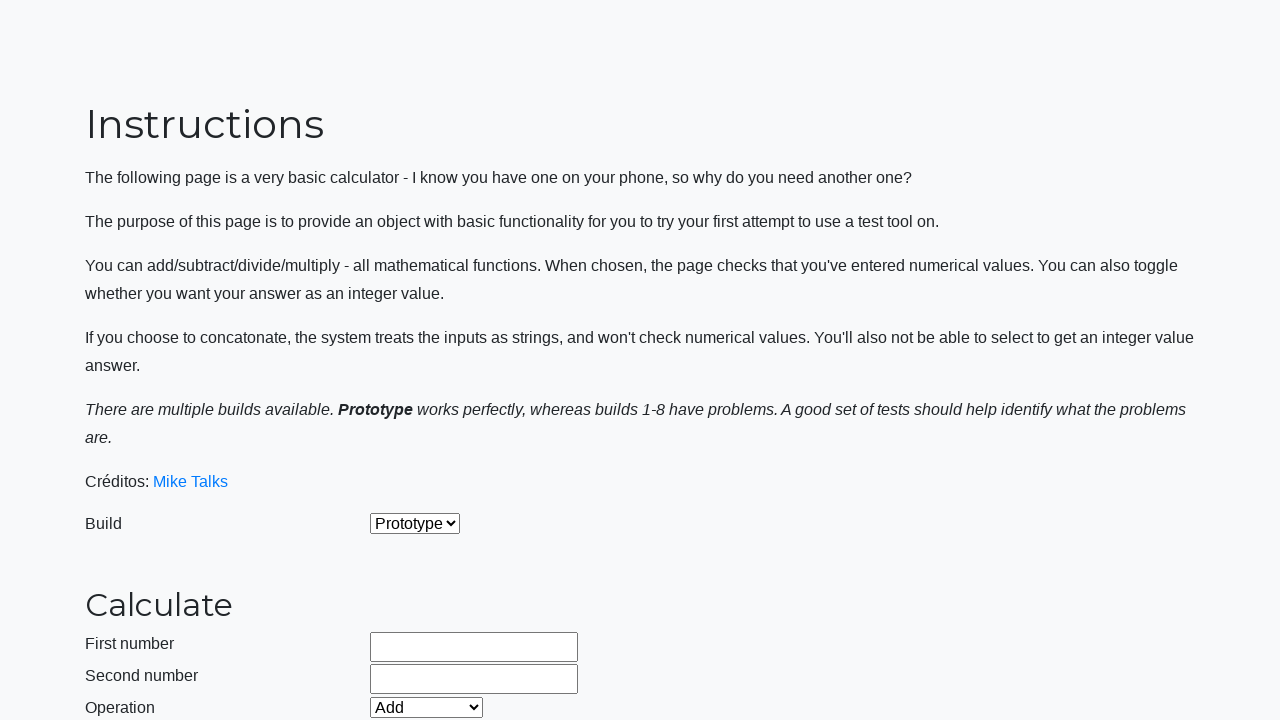

Filled first operand with 9.999999999 on #number1Field
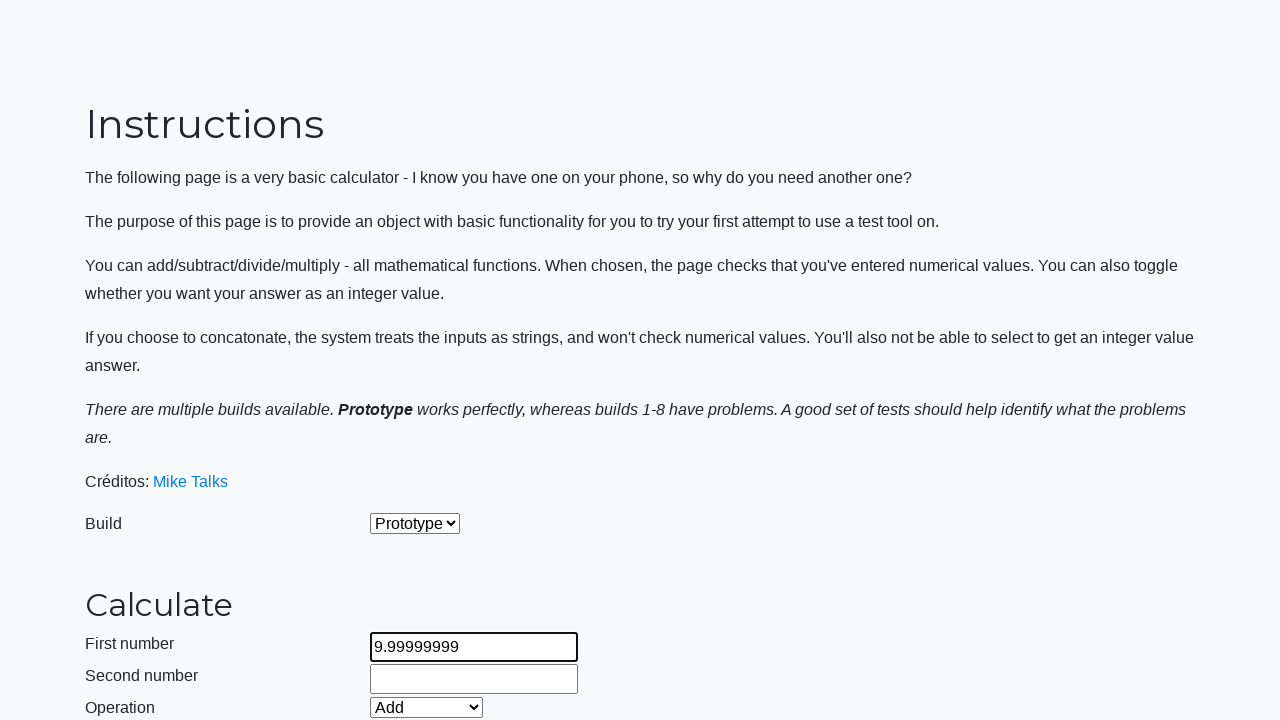

Filled second operand with 9.999999999 on #number2Field
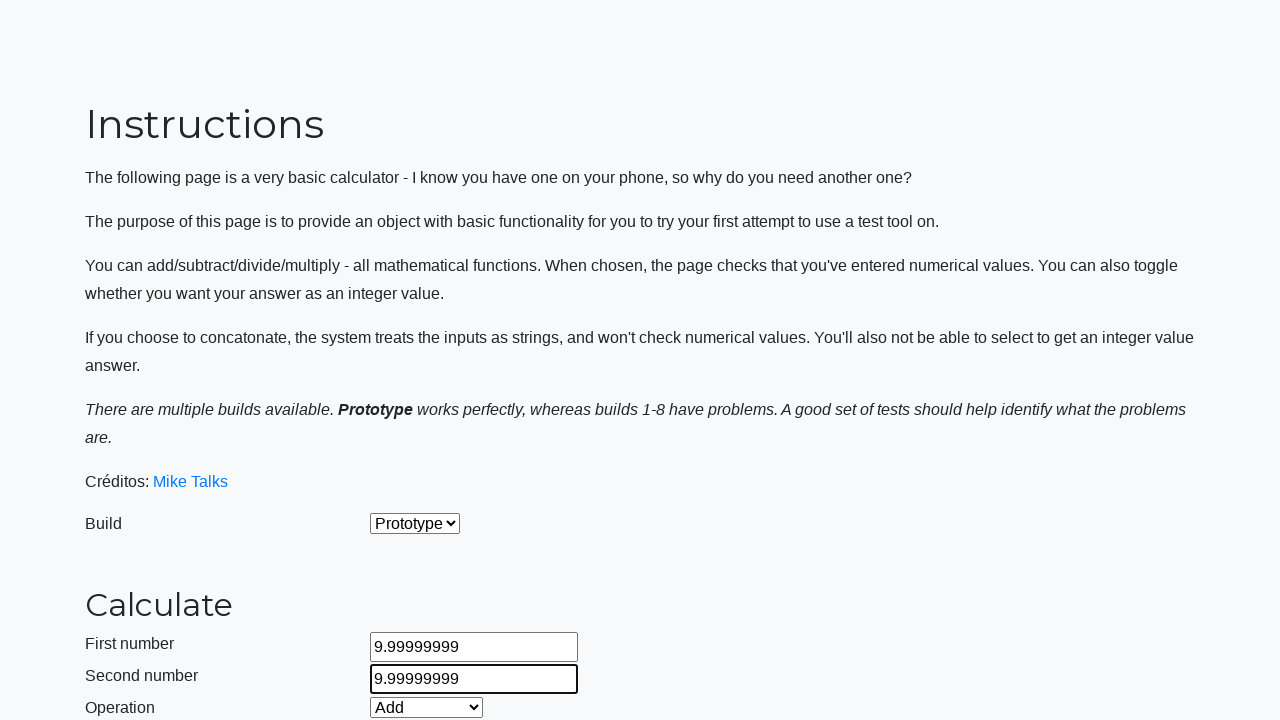

Clicked calculate button to perform addition at (422, 451) on #calculateButton
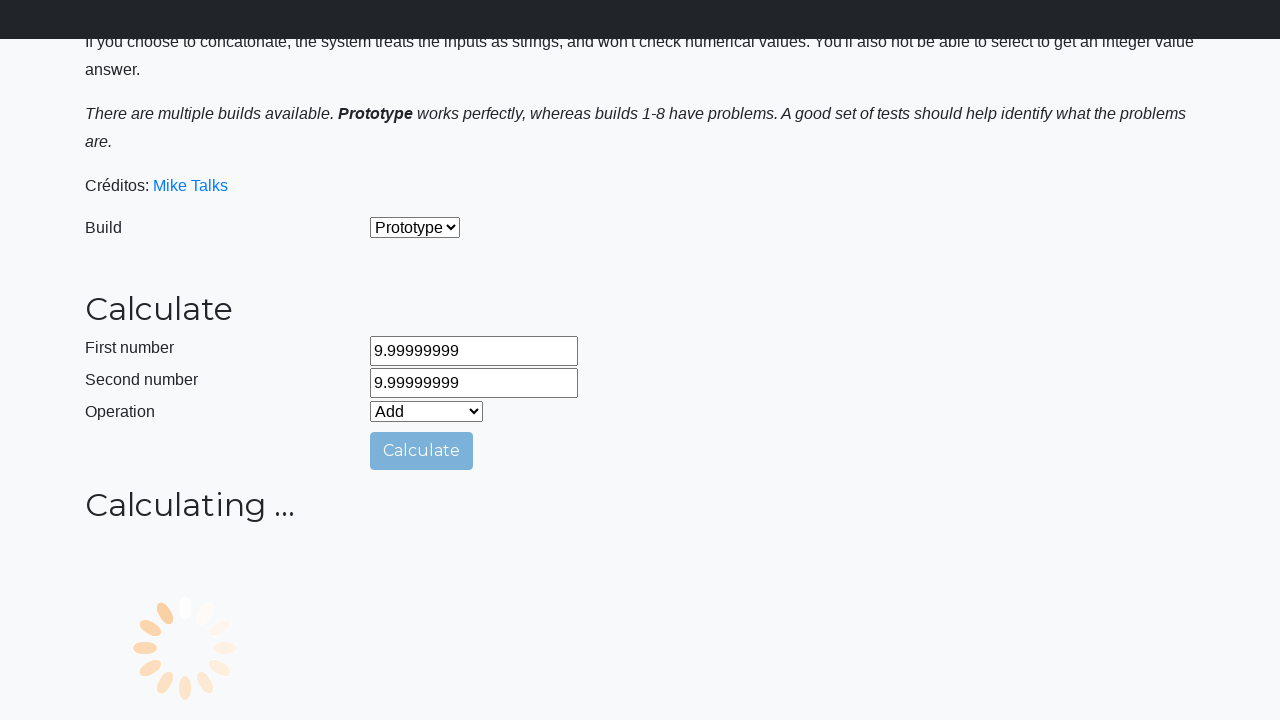

Verified result equals 19.99999998 (addition of two decimal numbers in real number mode)
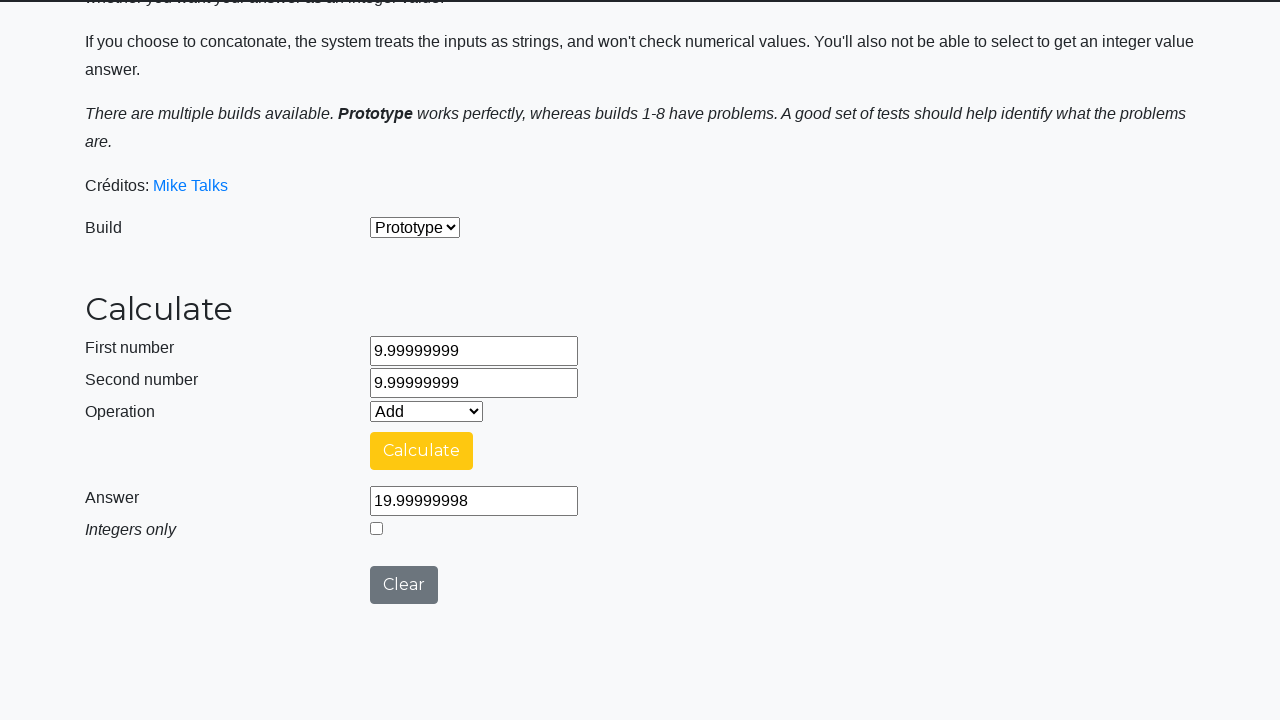

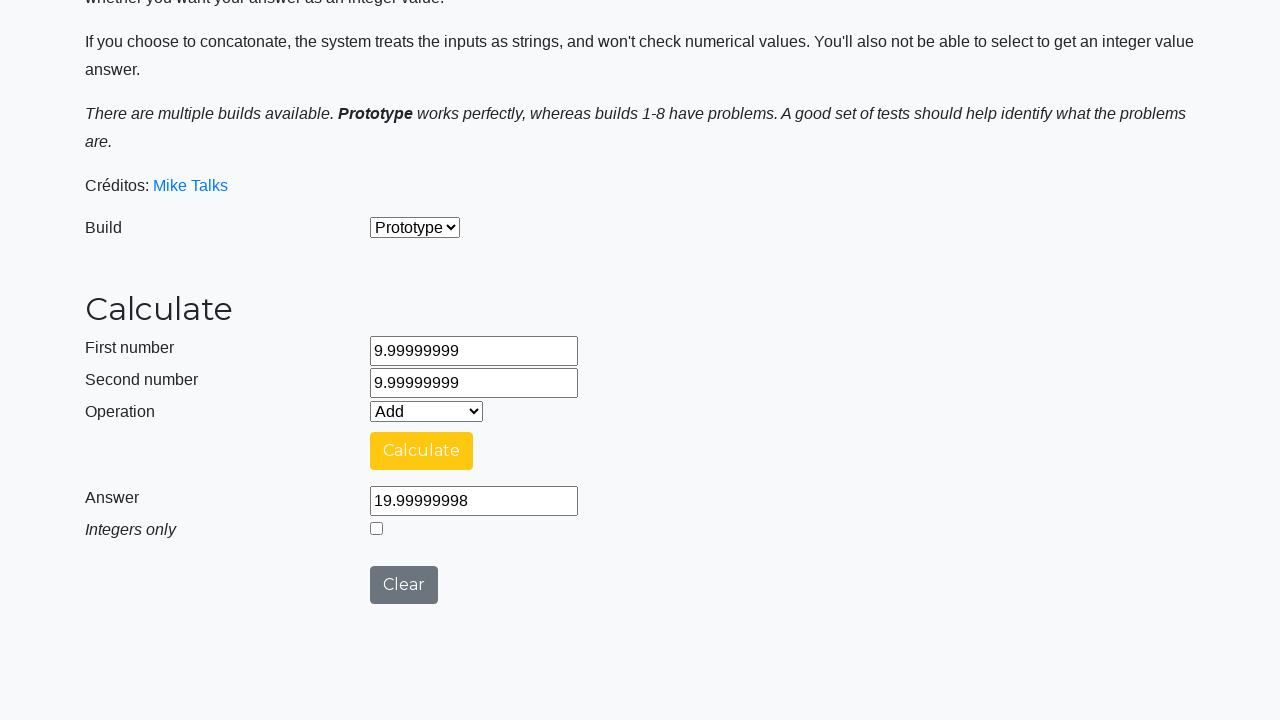